Navigates to the Text Box page and verifies that the "Current Address" label is visible.

Starting URL: https://demoqa.com/elements

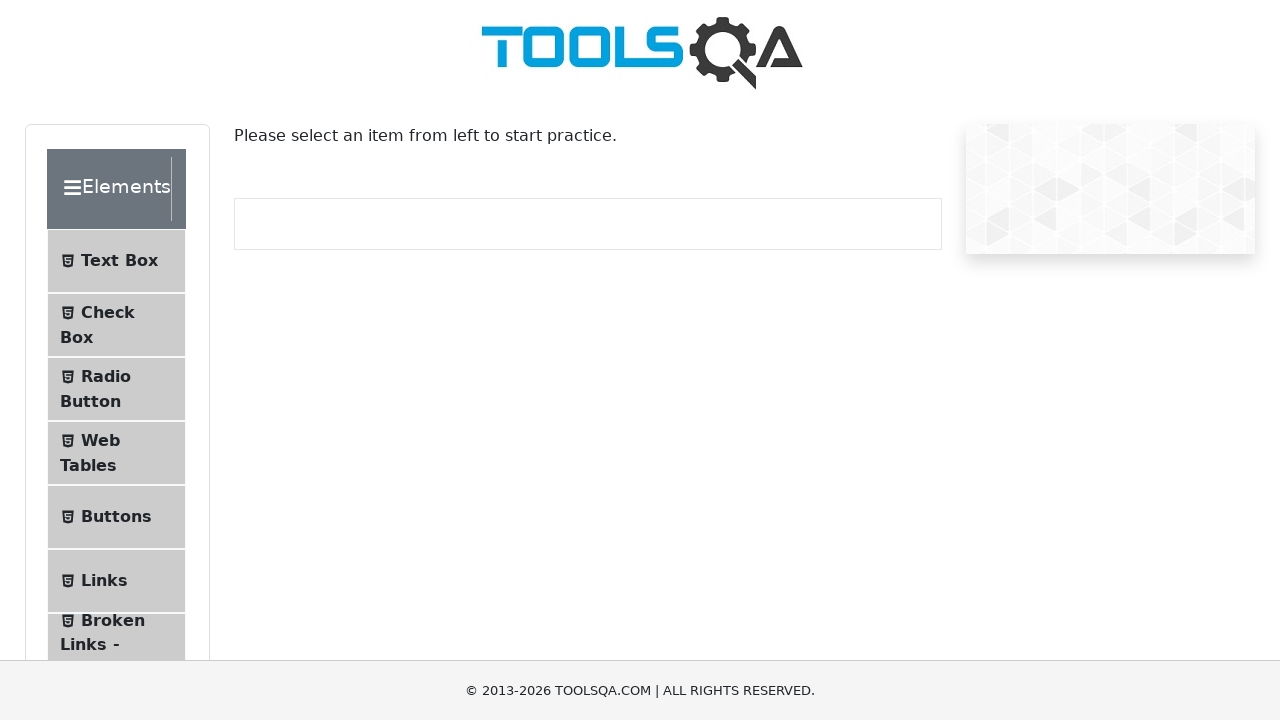

Clicked on Text Box menu item at (119, 261) on internal:text="Text Box"i
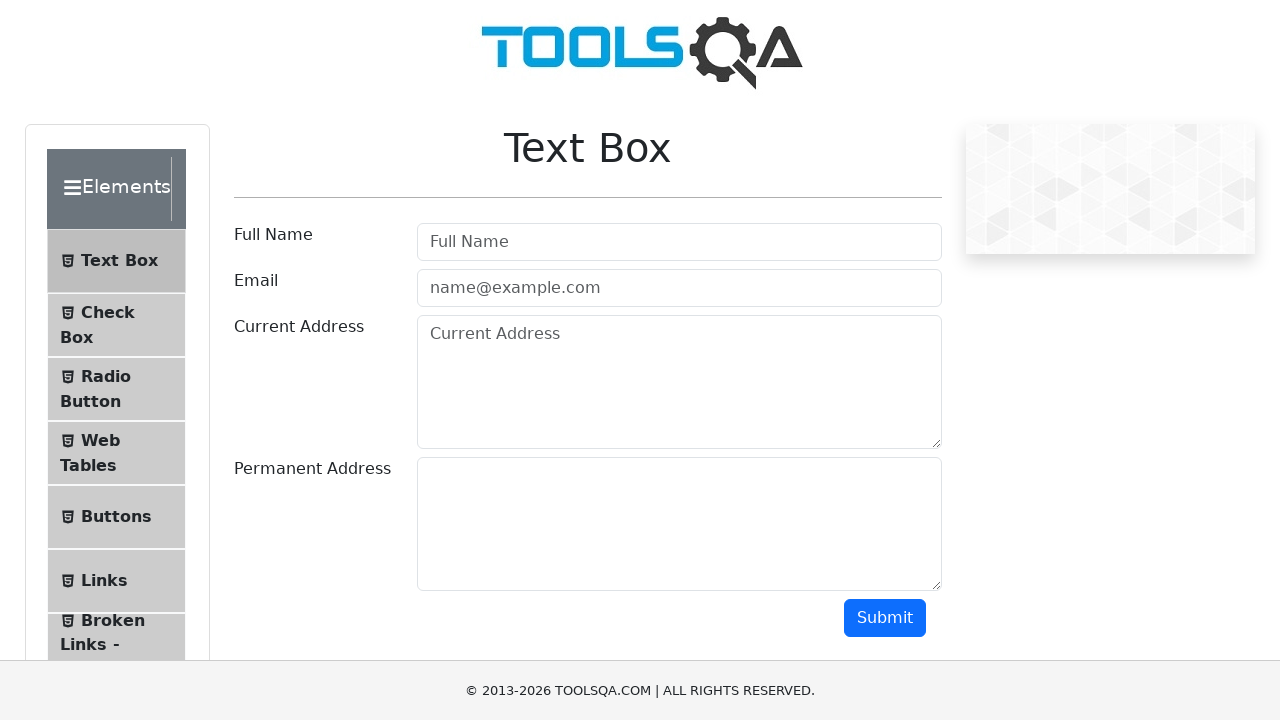

Navigated to text-box page
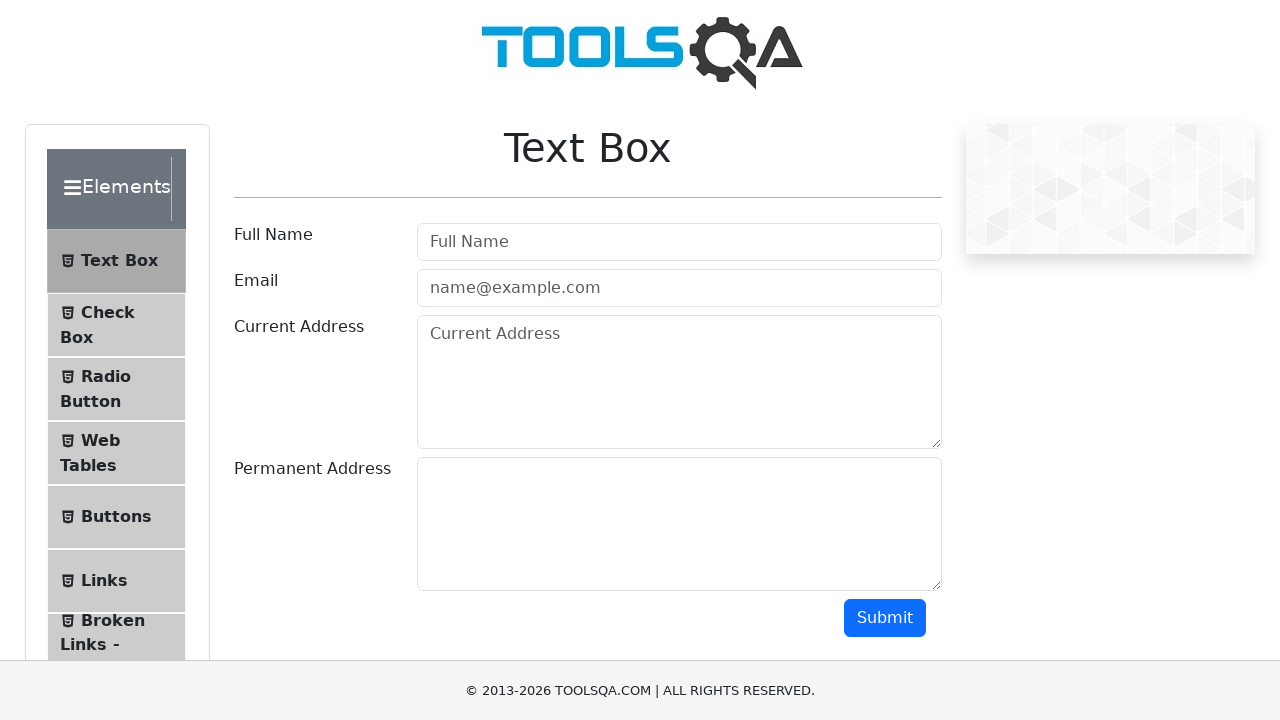

Current Address label is visible
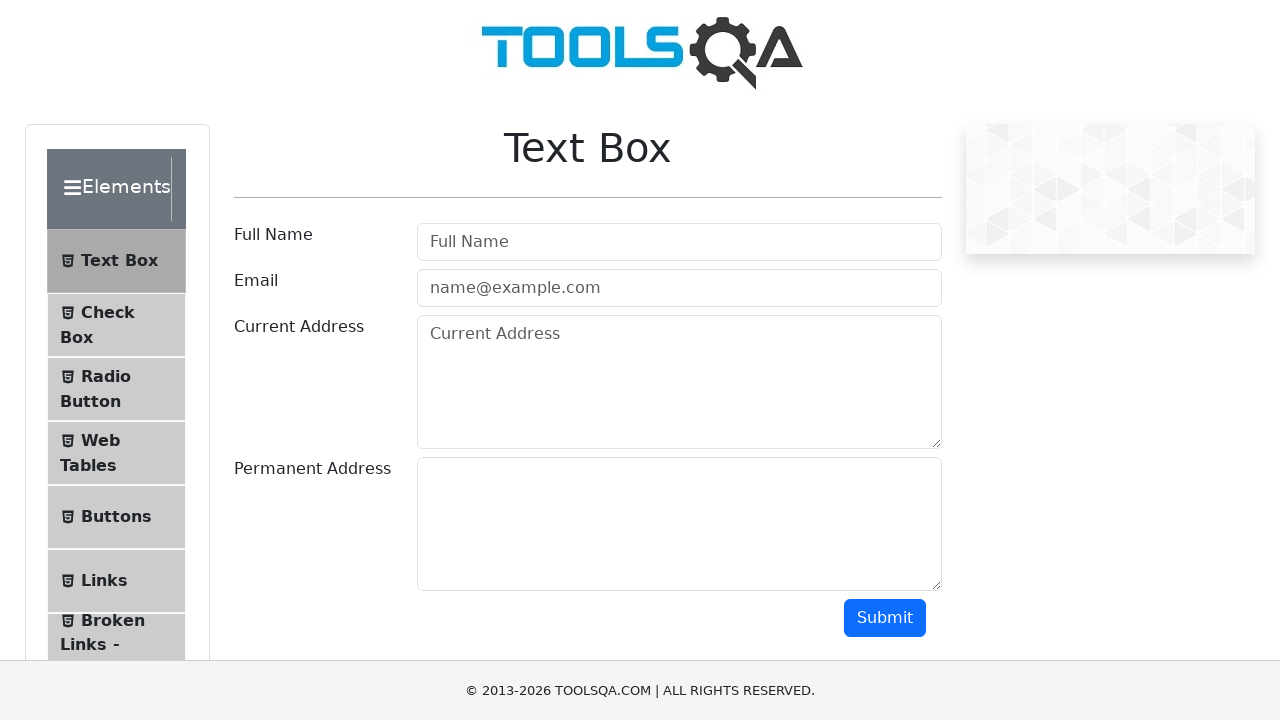

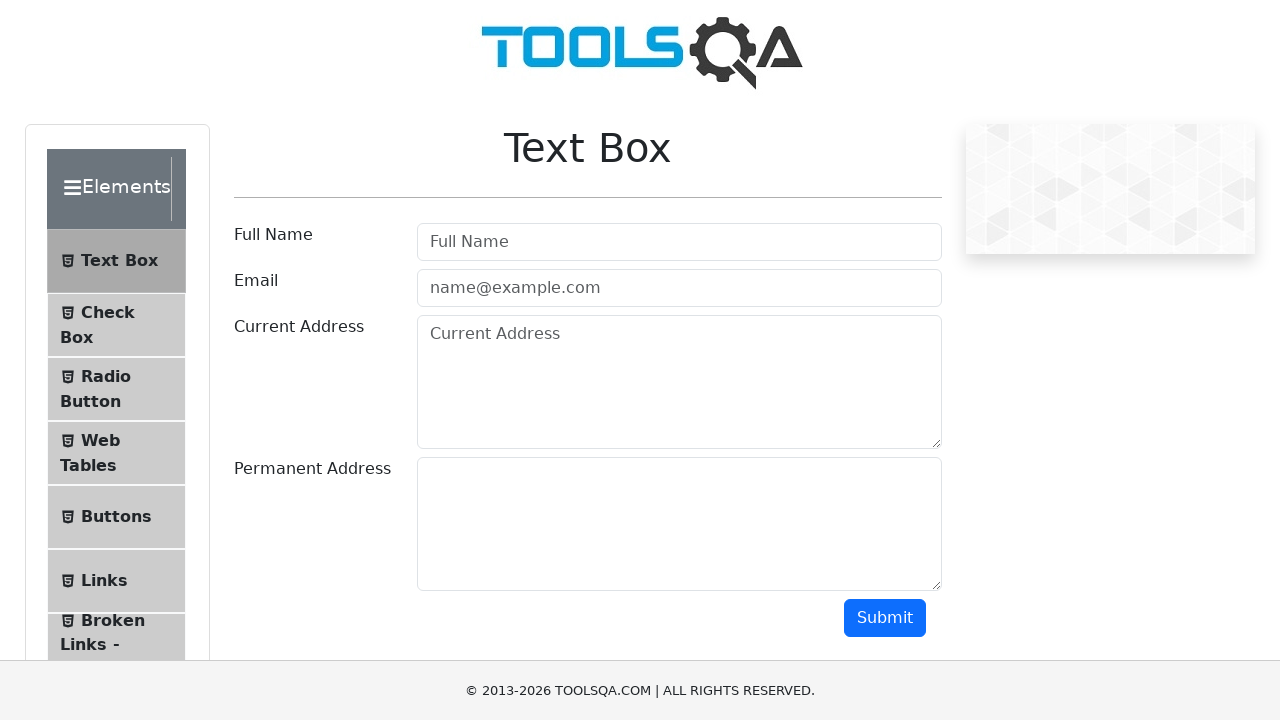